Tests drag and drop functionality by dragging an element and dropping it onto a target droppable area on the jQuery UI demo page

Starting URL: https://jqueryui.com/droppable/

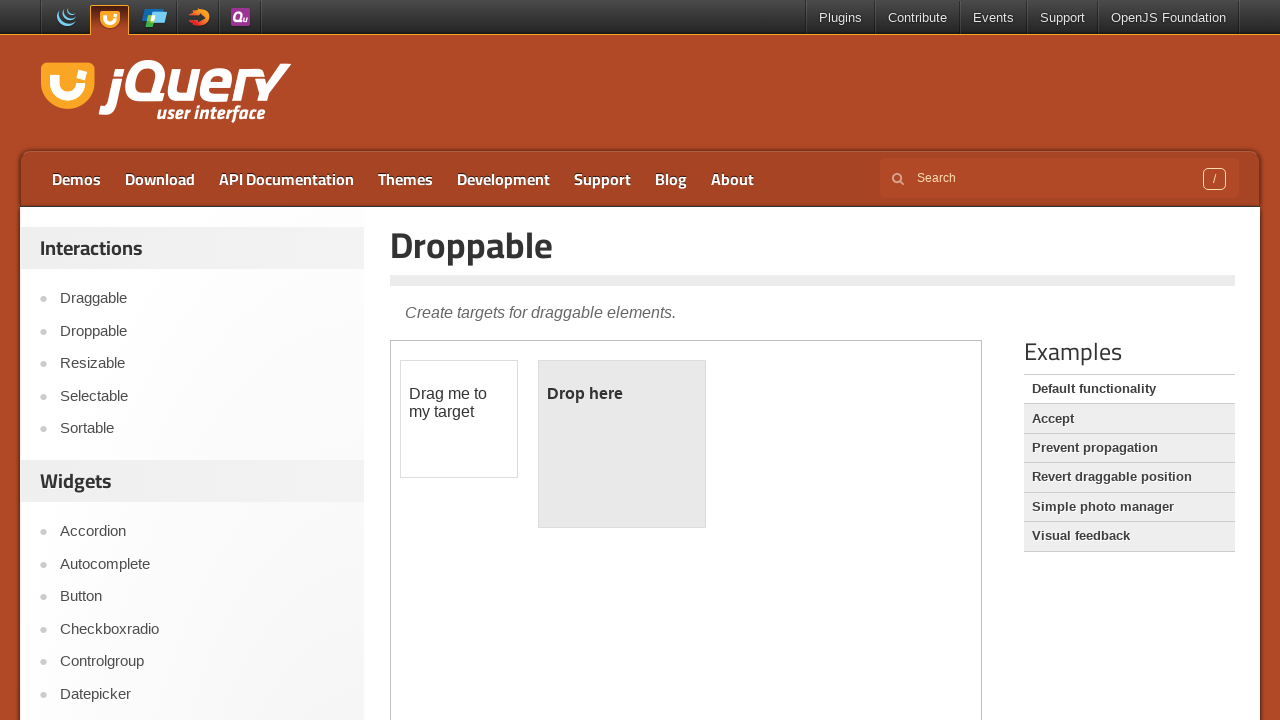

Located iframe containing drag and drop demo
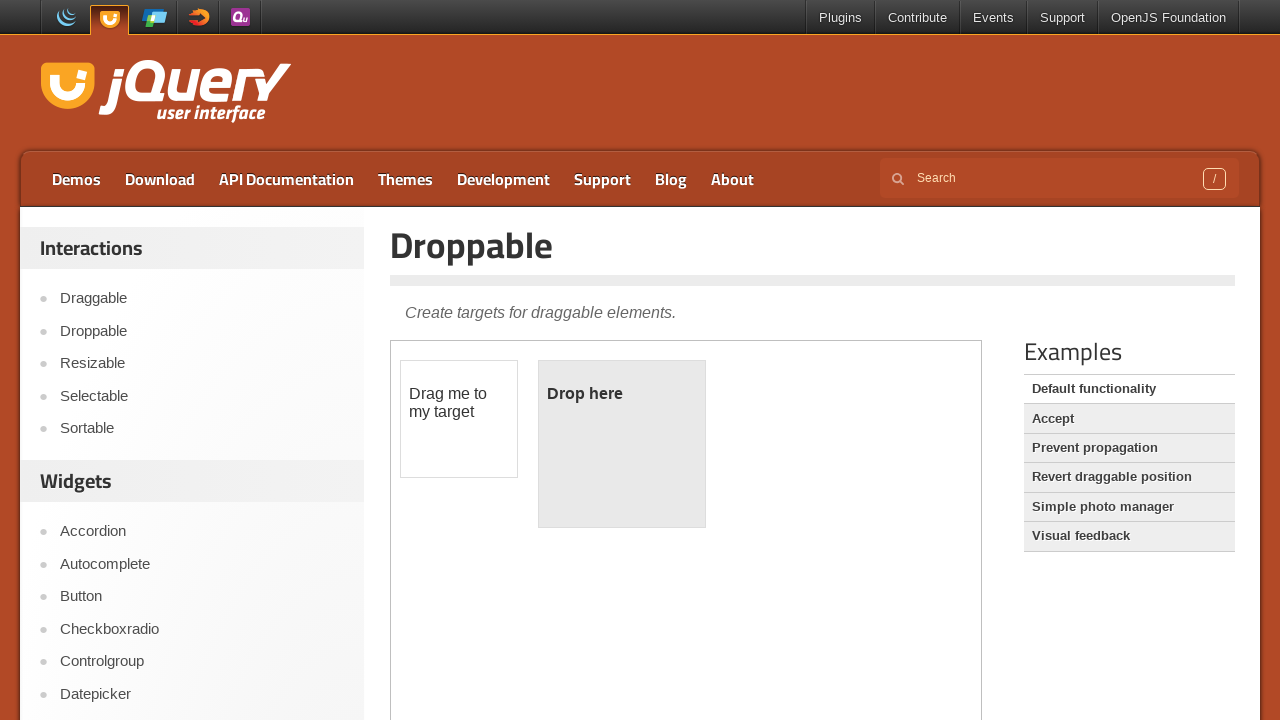

Located draggable element
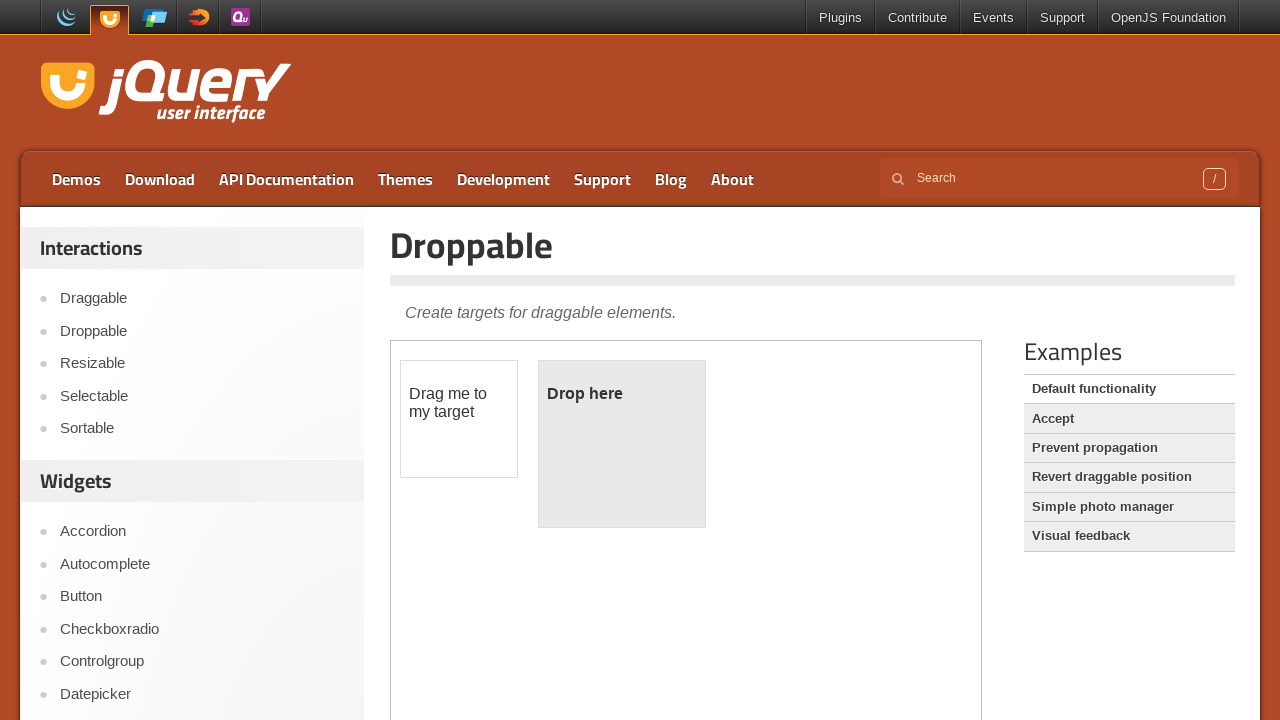

Located droppable target element
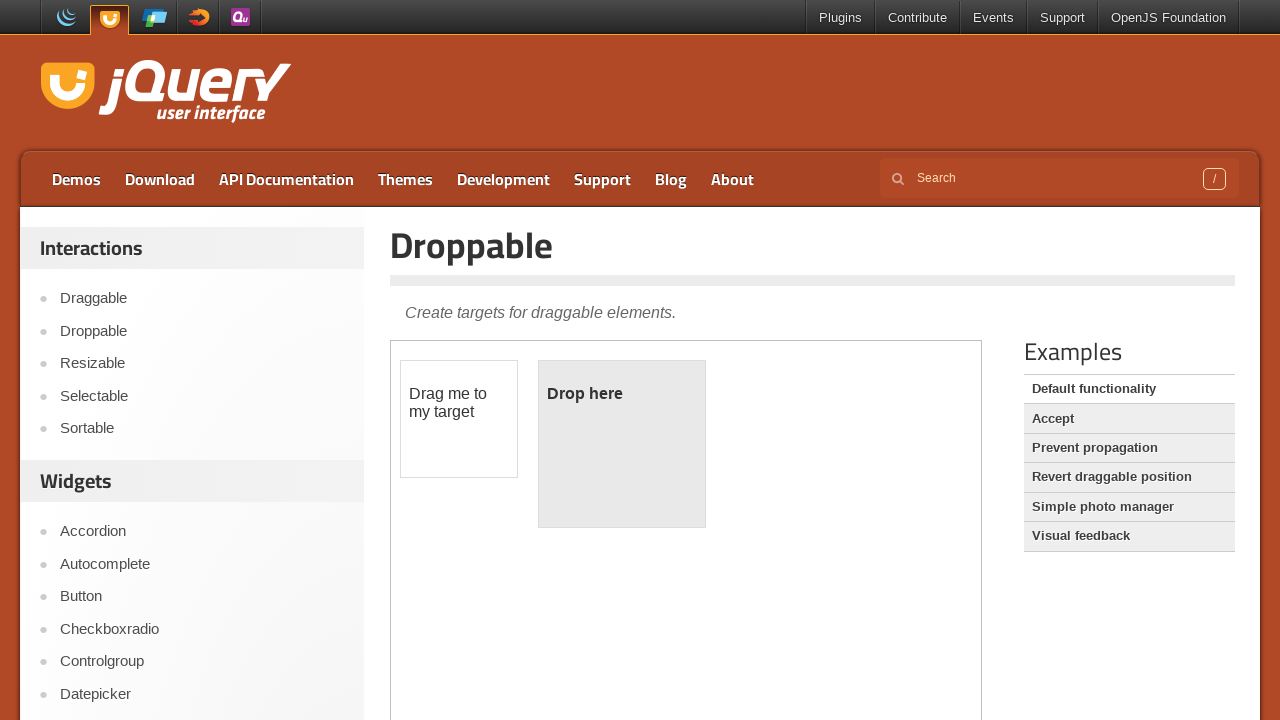

Dragged element onto droppable target area at (622, 444)
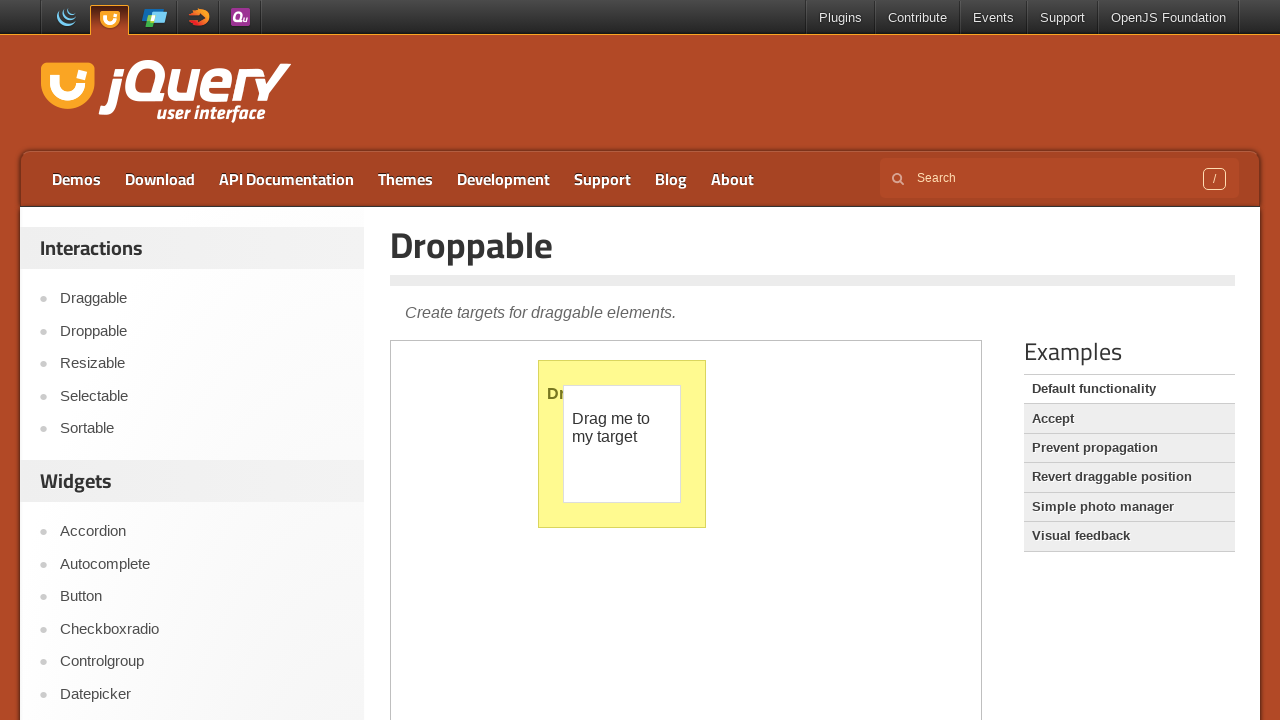

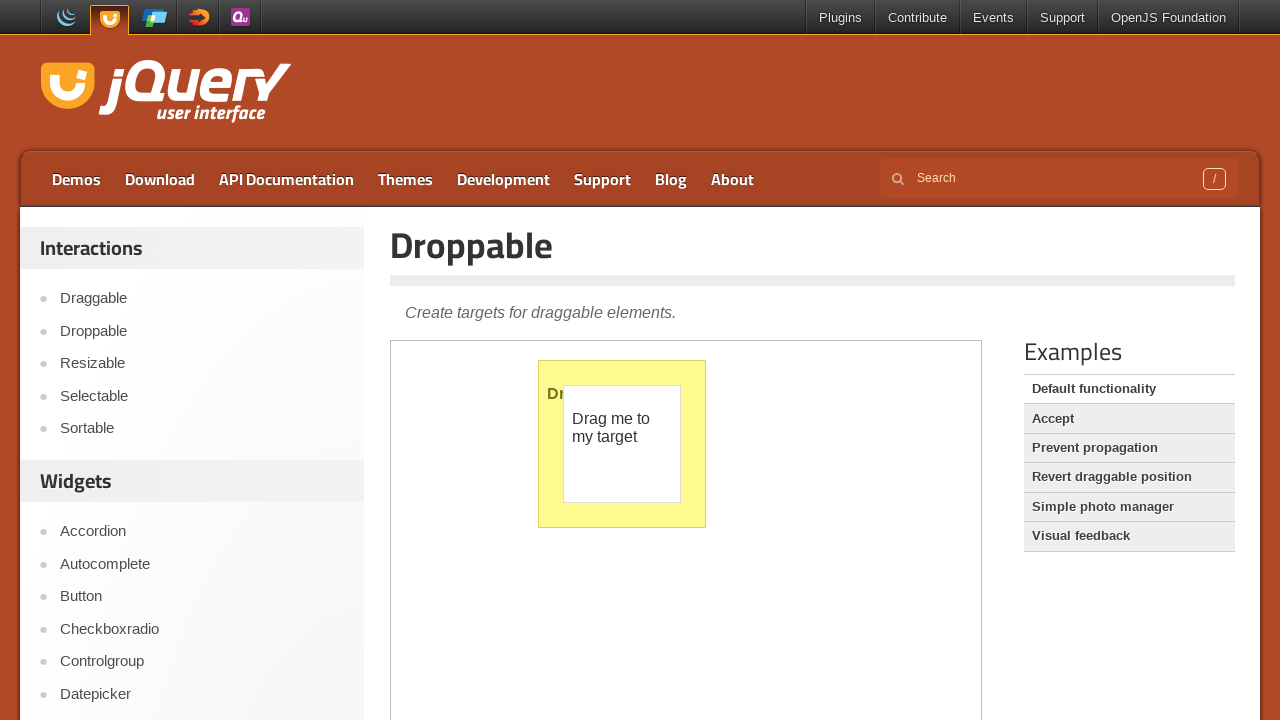